Tests enrollment form submission by filling out all form fields including name, email, phone, country, city, and message fields

Starting URL: https://www.toolsqa.com/selenium-training?q=banner#enroll-form

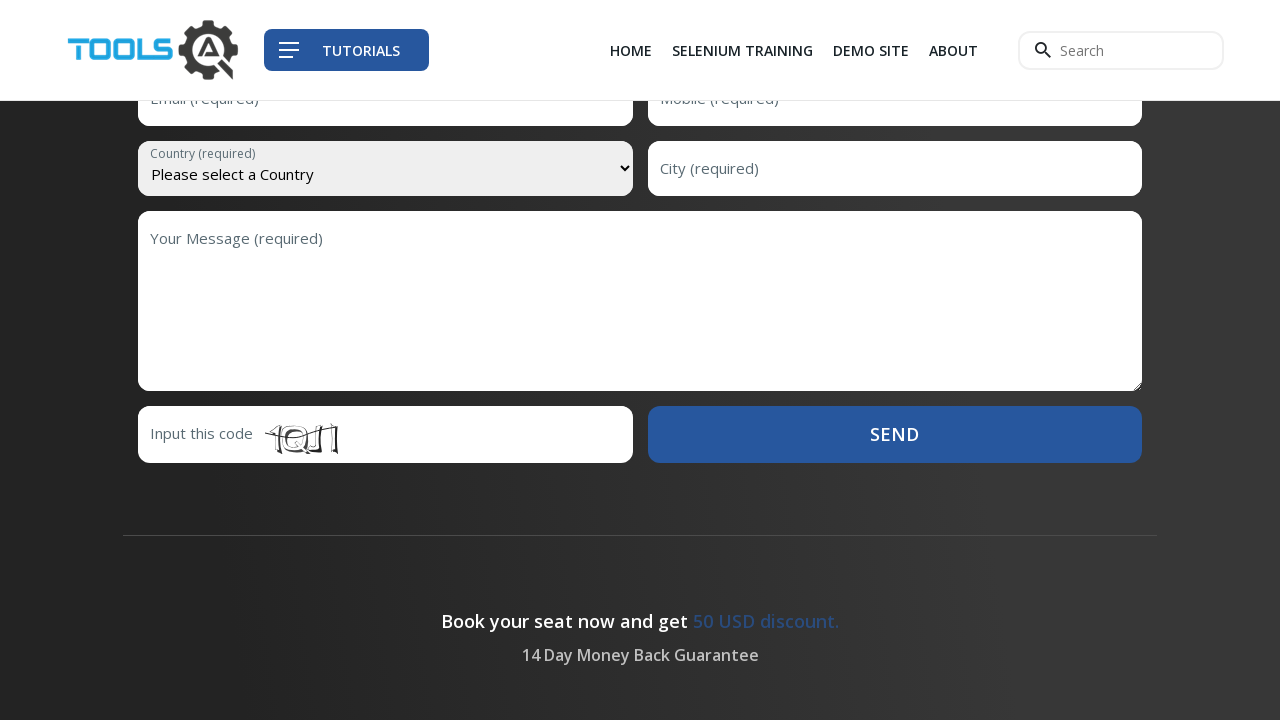

Scrolled enrollment form into view
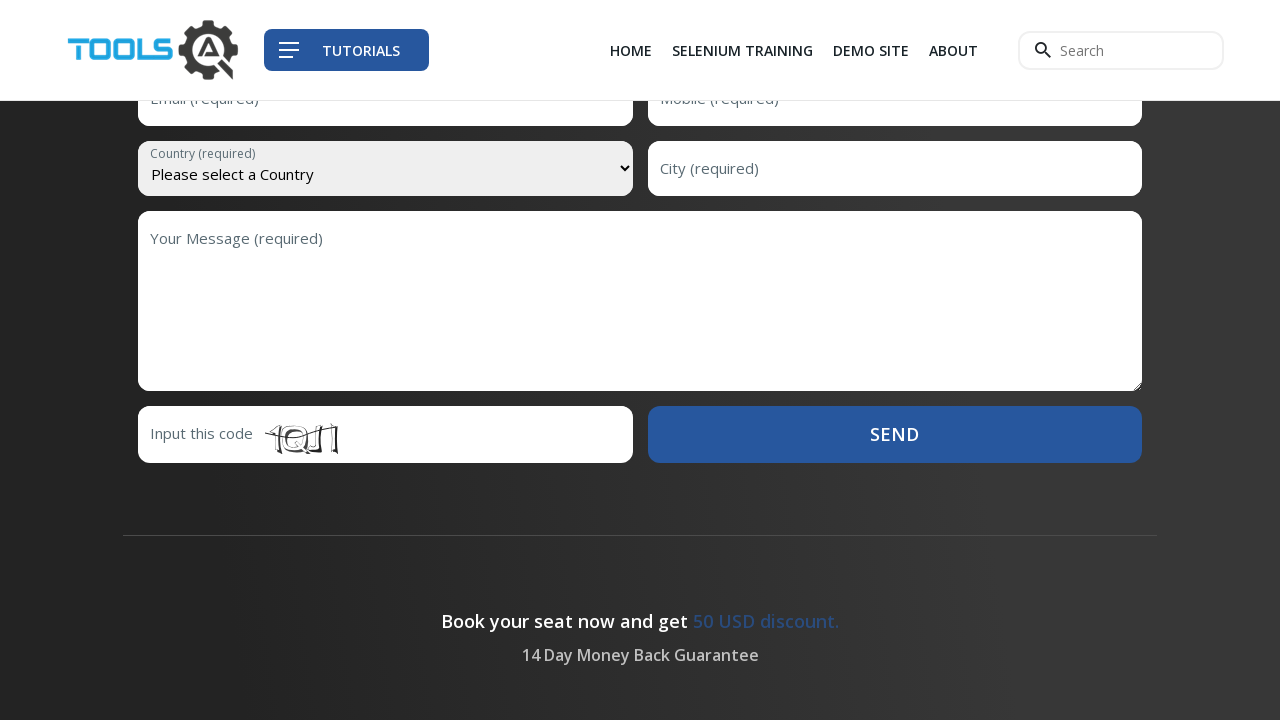

Waited 800ms for form to fully render
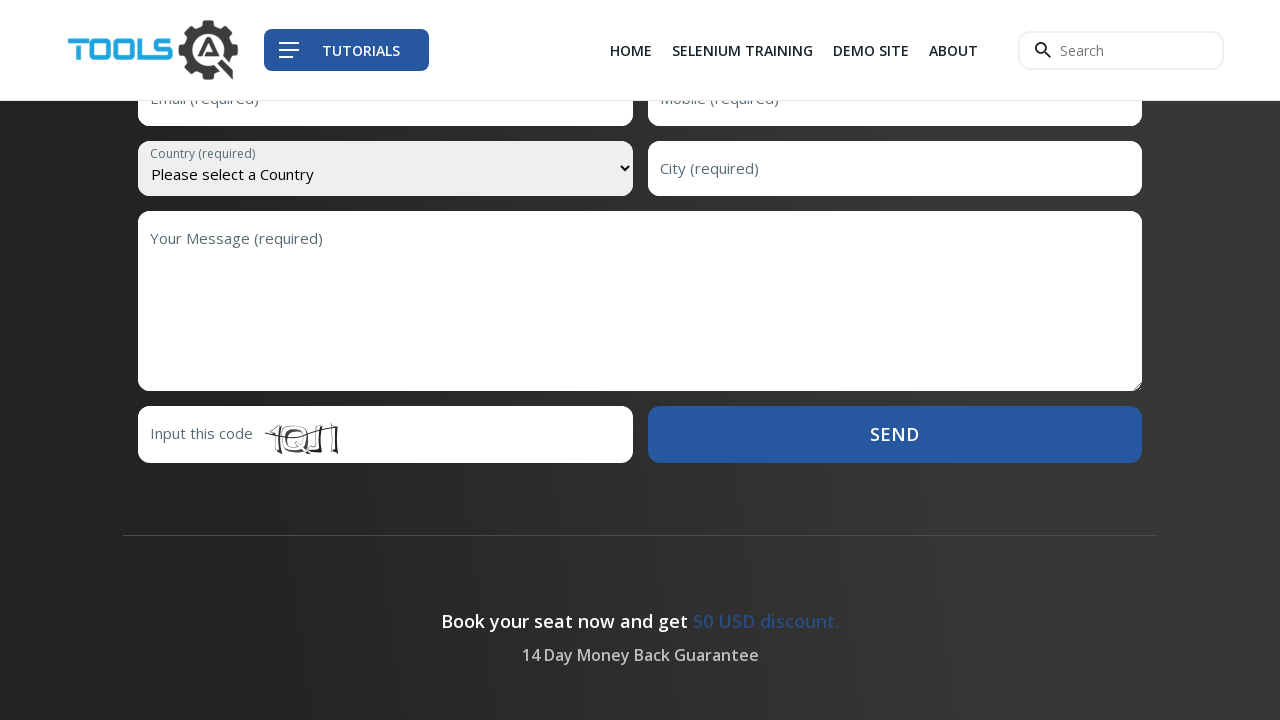

Filled first name field with 'Raul' on #first-name
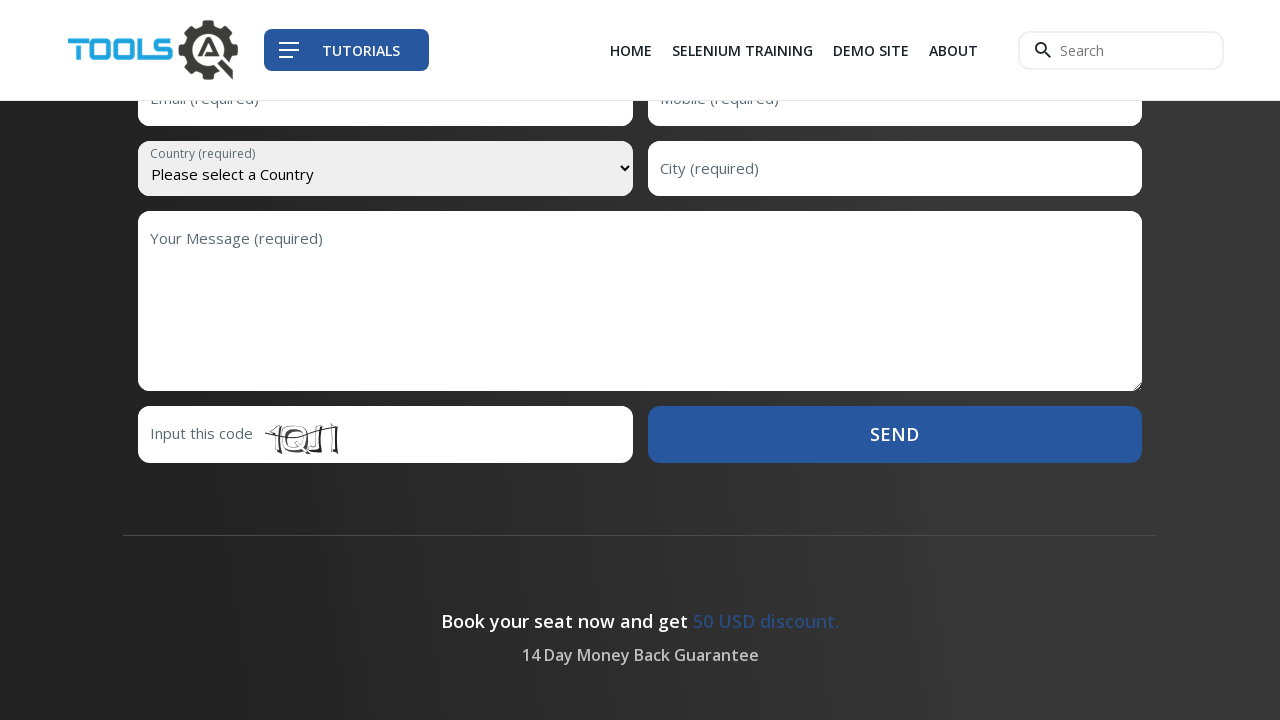

Pressed Tab to move to last name field on #first-name
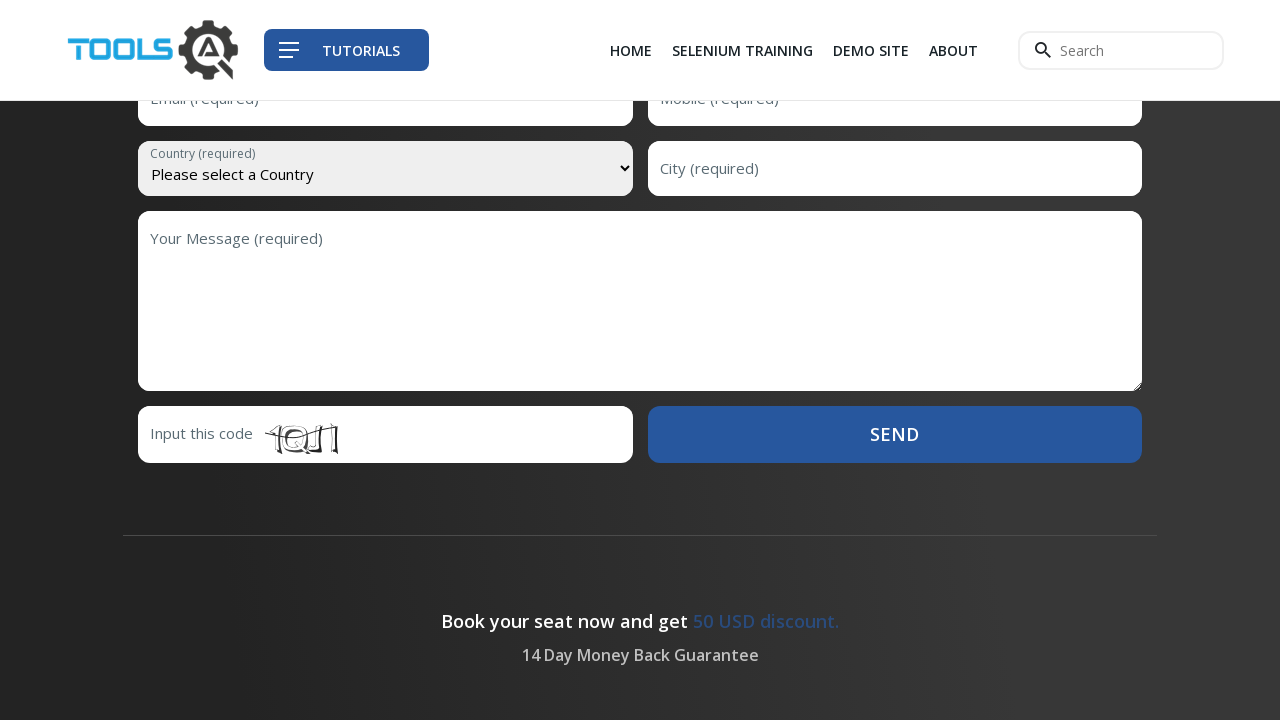

Typed last name 'Rojas' in focused field on input:focus
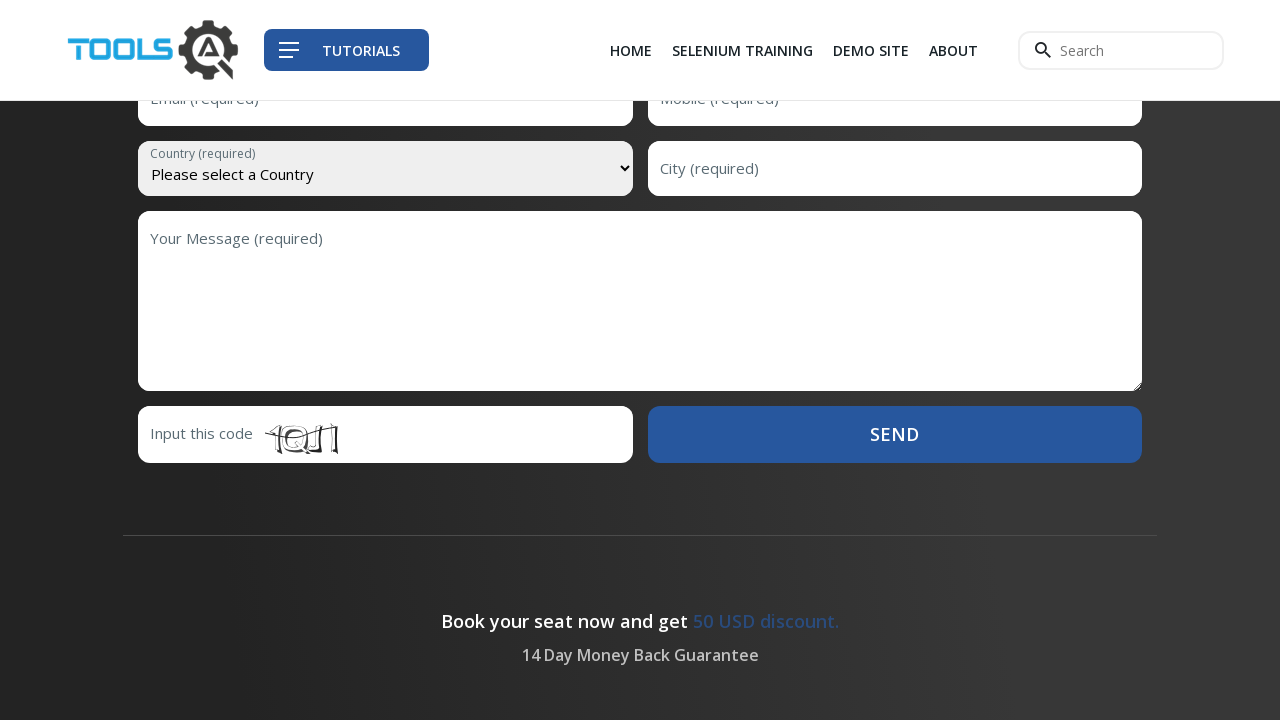

Pressed Tab to move to email field on input:focus
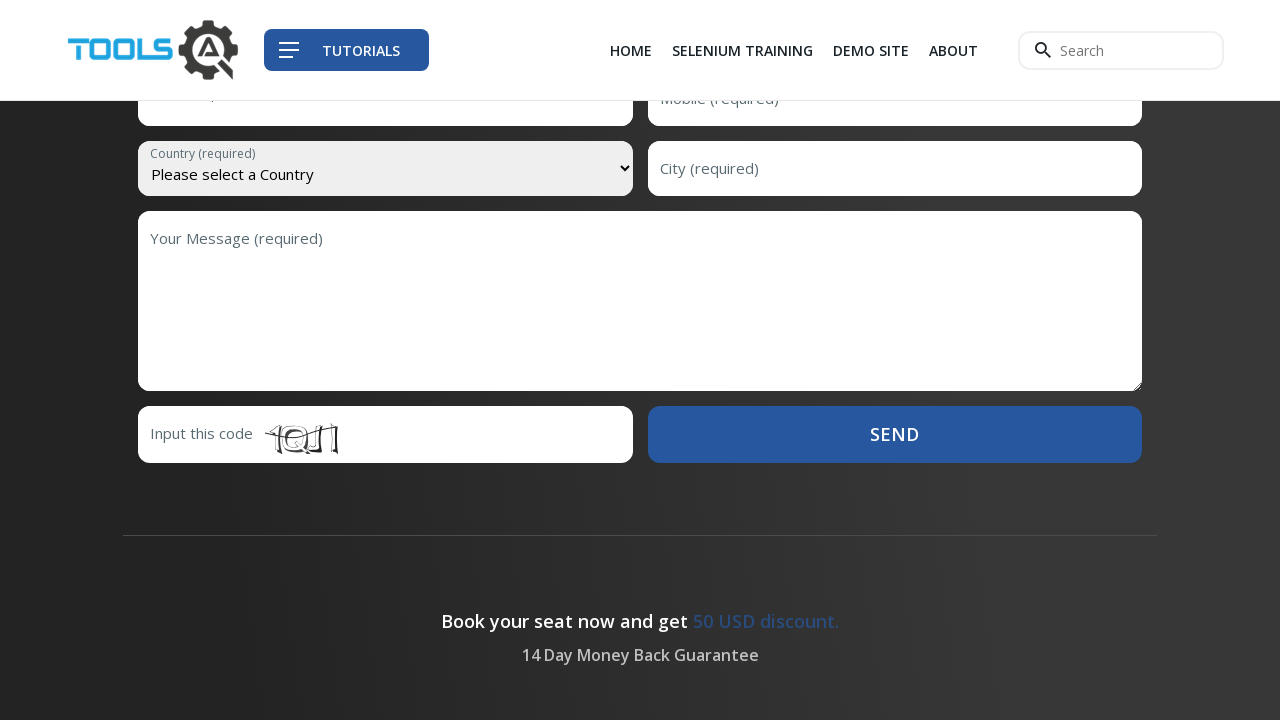

Typed email 'ASD@correo.com' in focused field on input:focus
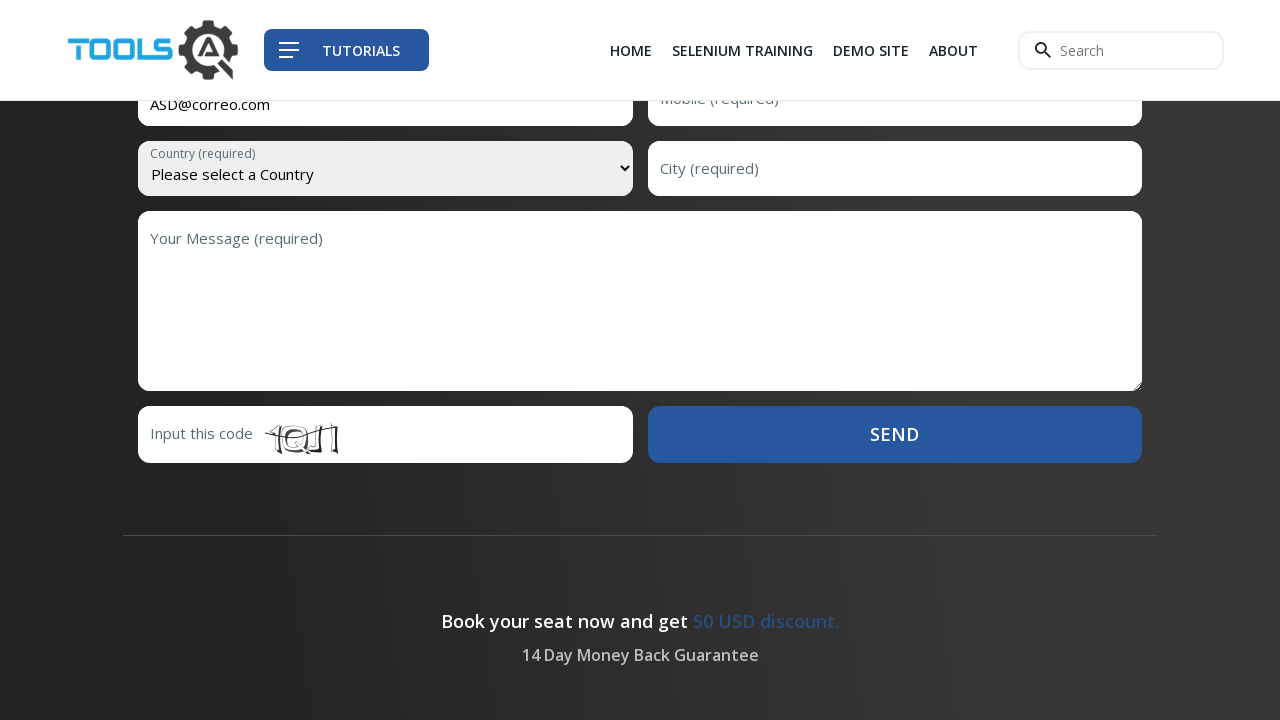

Pressed Tab to move to phone field on input:focus
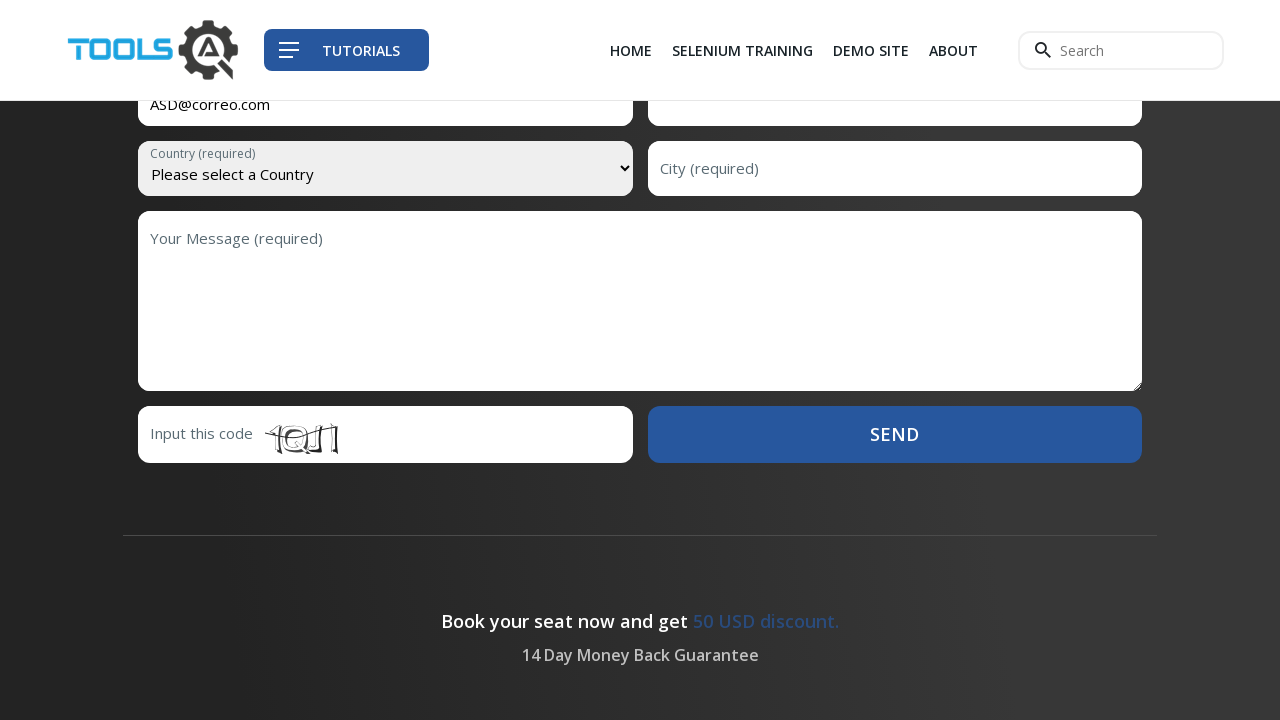

Typed phone number '123 123 123' in focused field on input:focus
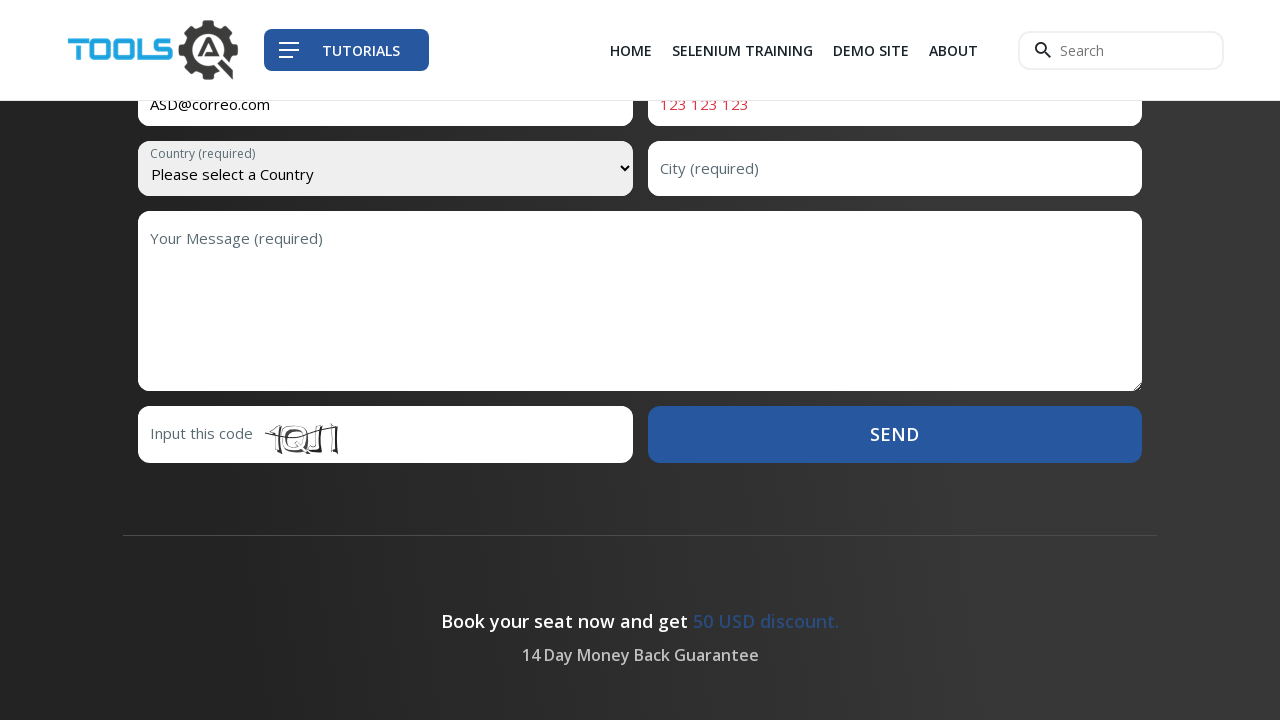

Selected 'Peru' from country dropdown on #country
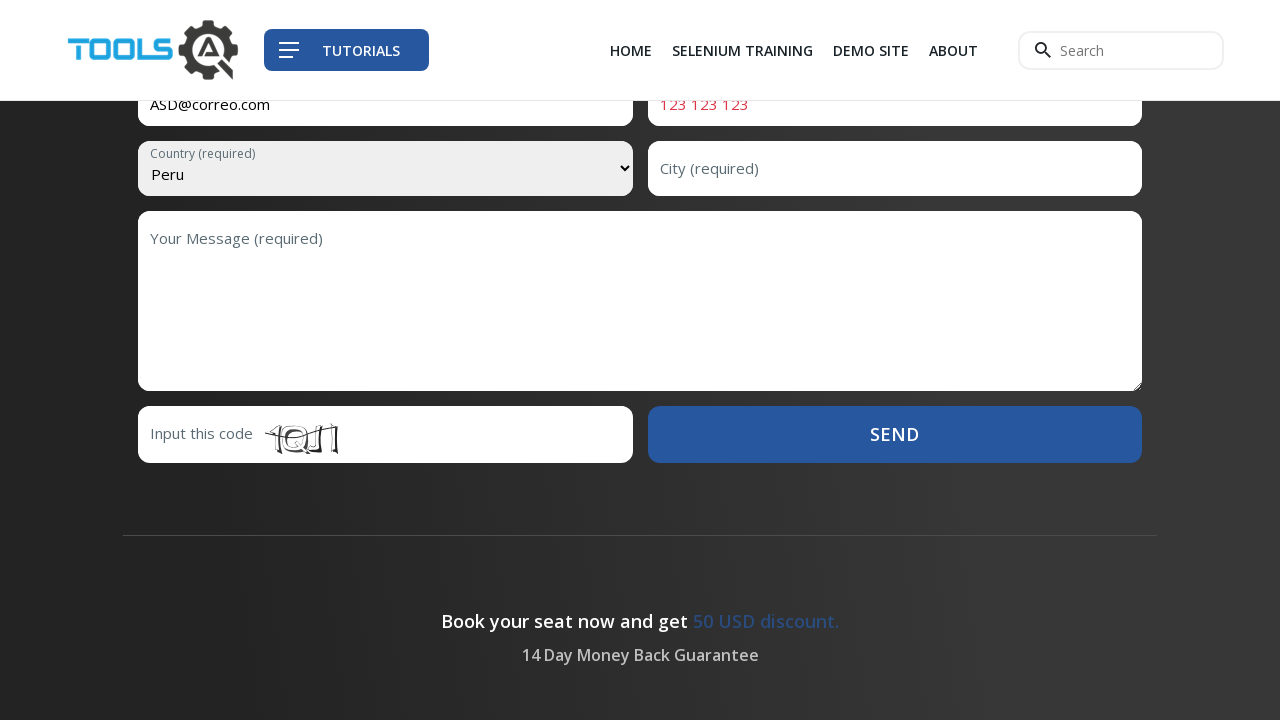

Pressed Tab to move to city field on #country
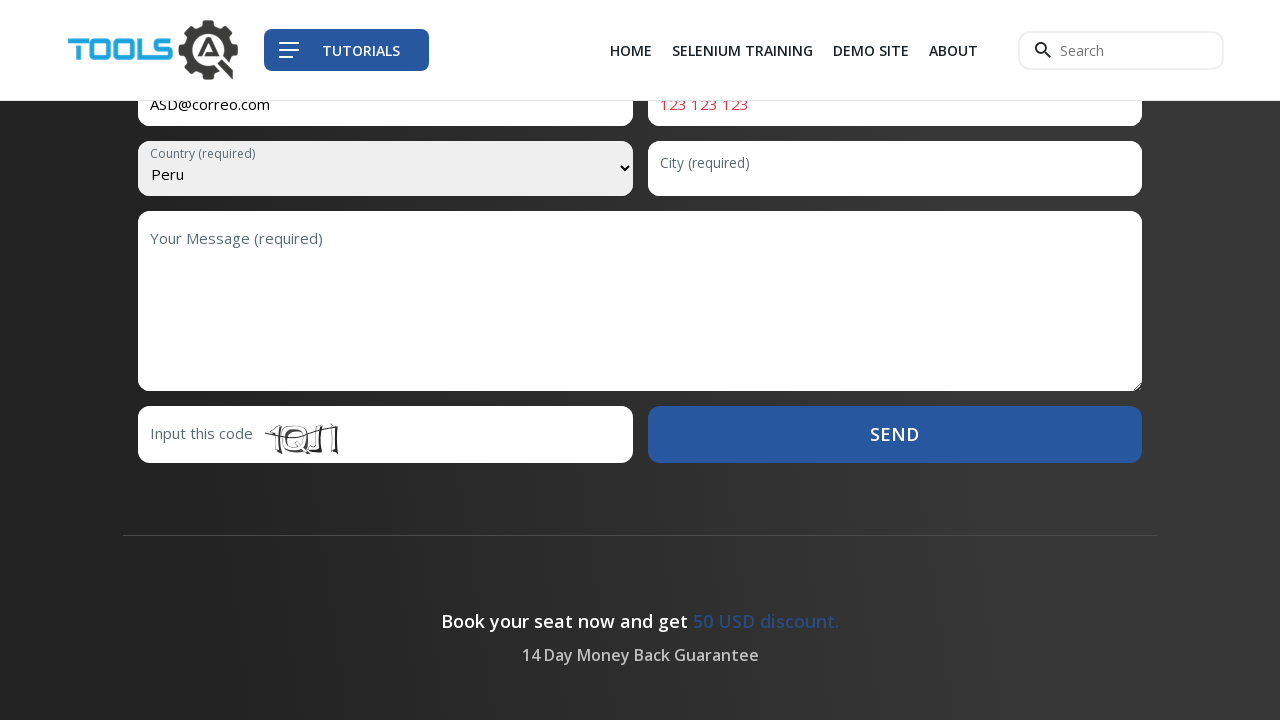

Typed city name 'Lima' in focused field on input:focus
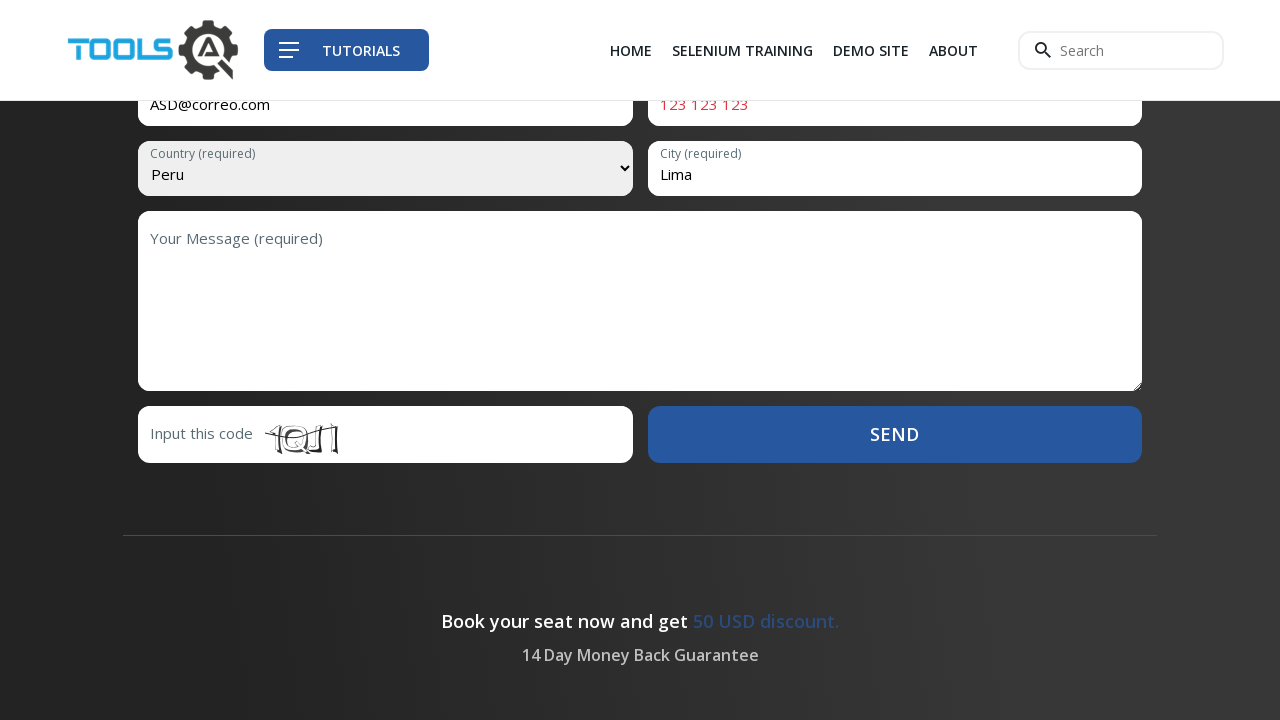

Filled message field with enrollment exercise text on #message
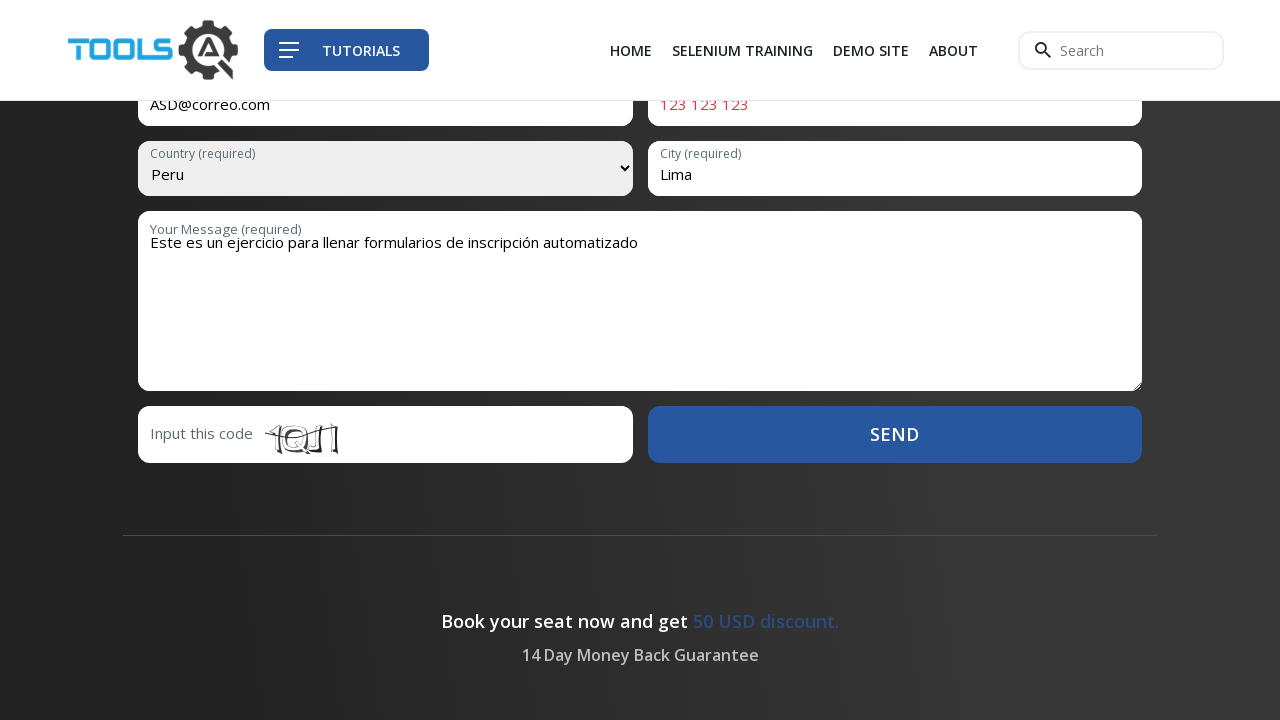

Pressed Tab to move to captcha field on #message
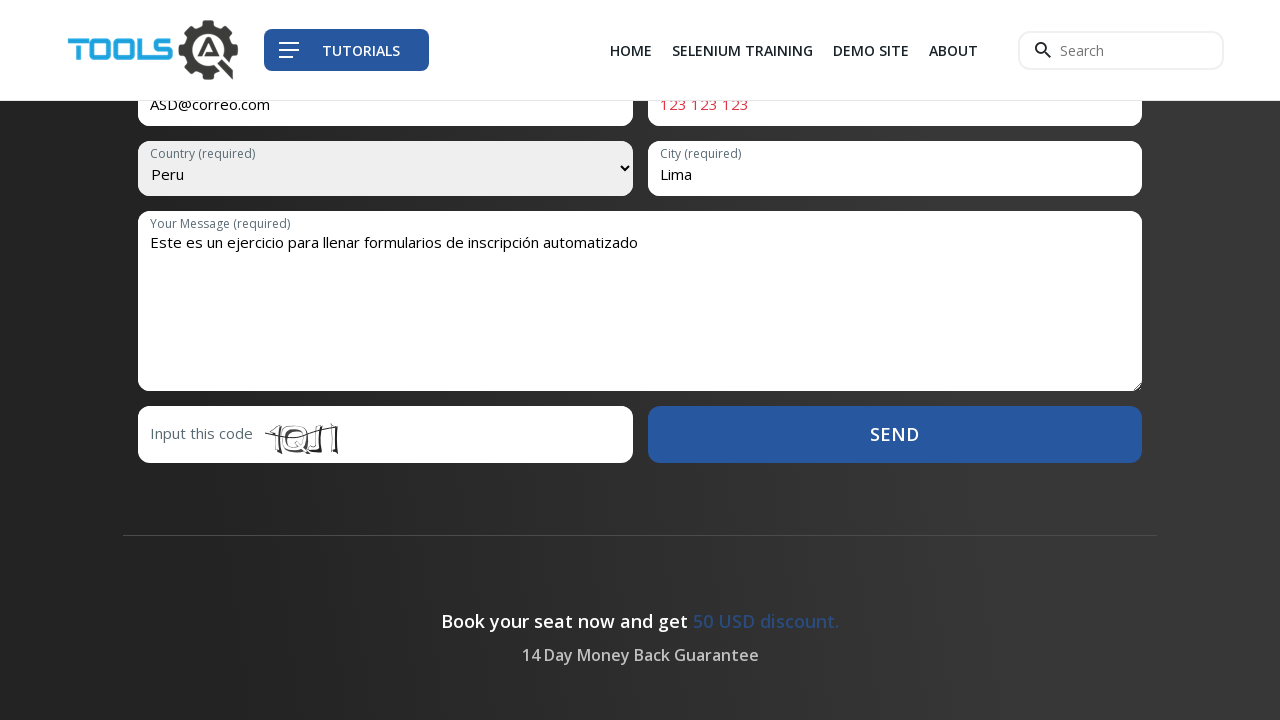

Typed captcha value 'bsaZ' in focused field on input:focus
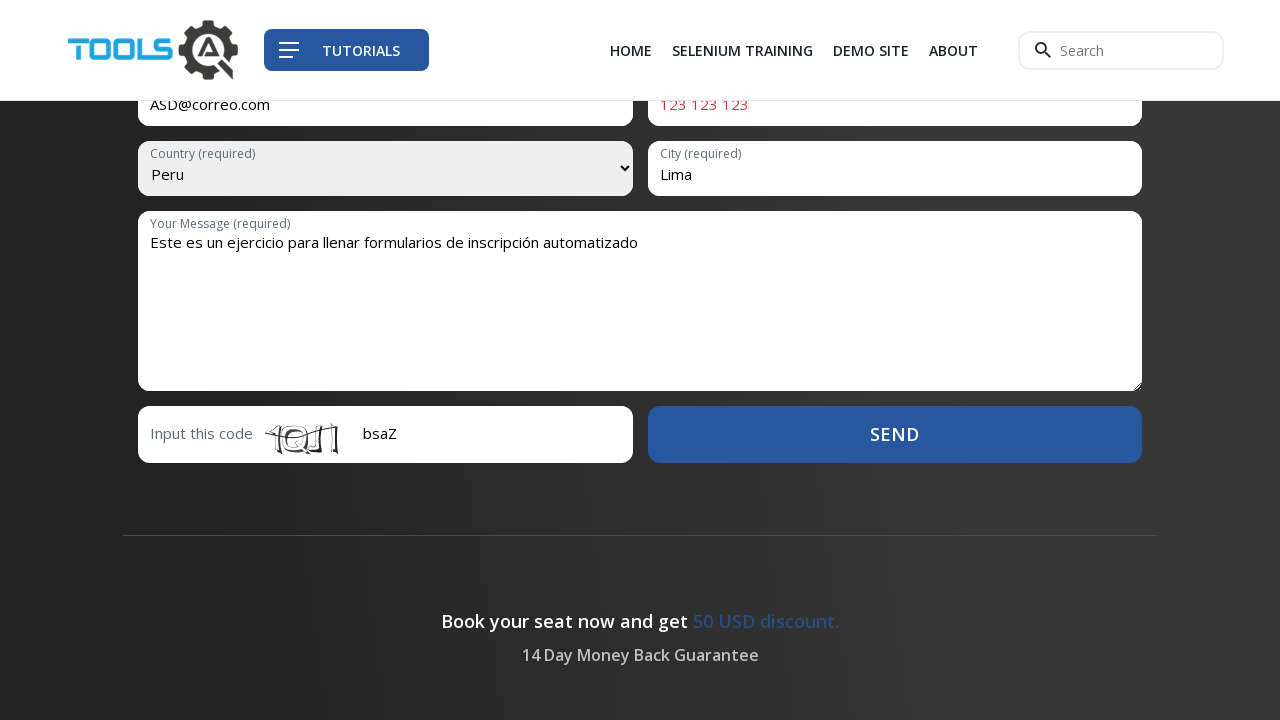

Clicked enrollment form submit button at (895, 434) on #enroll-form > .btn
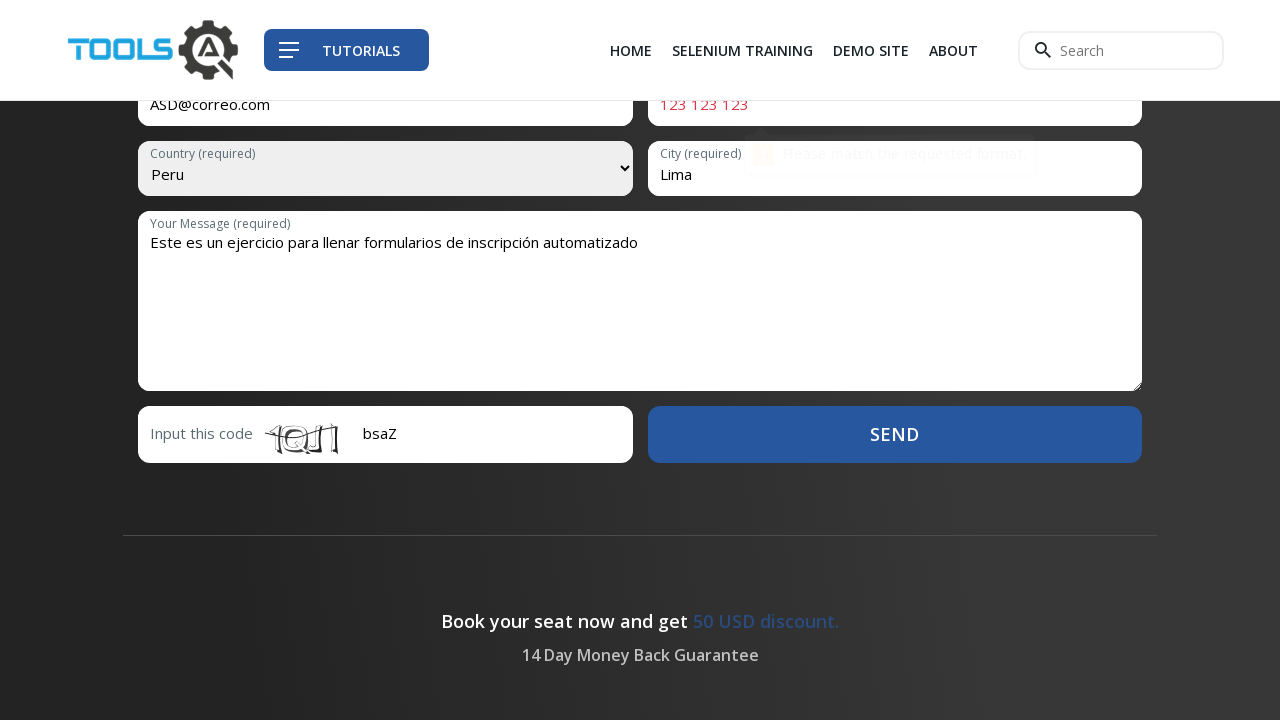

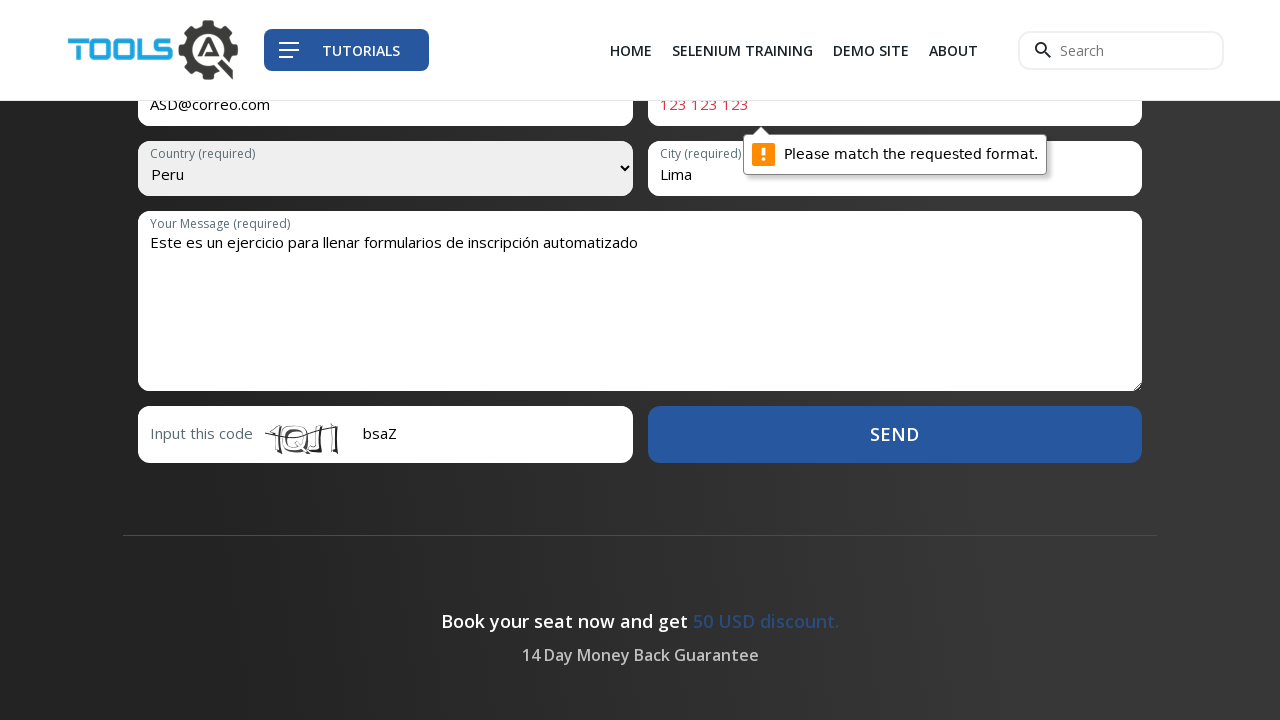